Selects multiple options in a multi-select dropdown and then deselects one

Starting URL: https://demoqa.com/select-menu

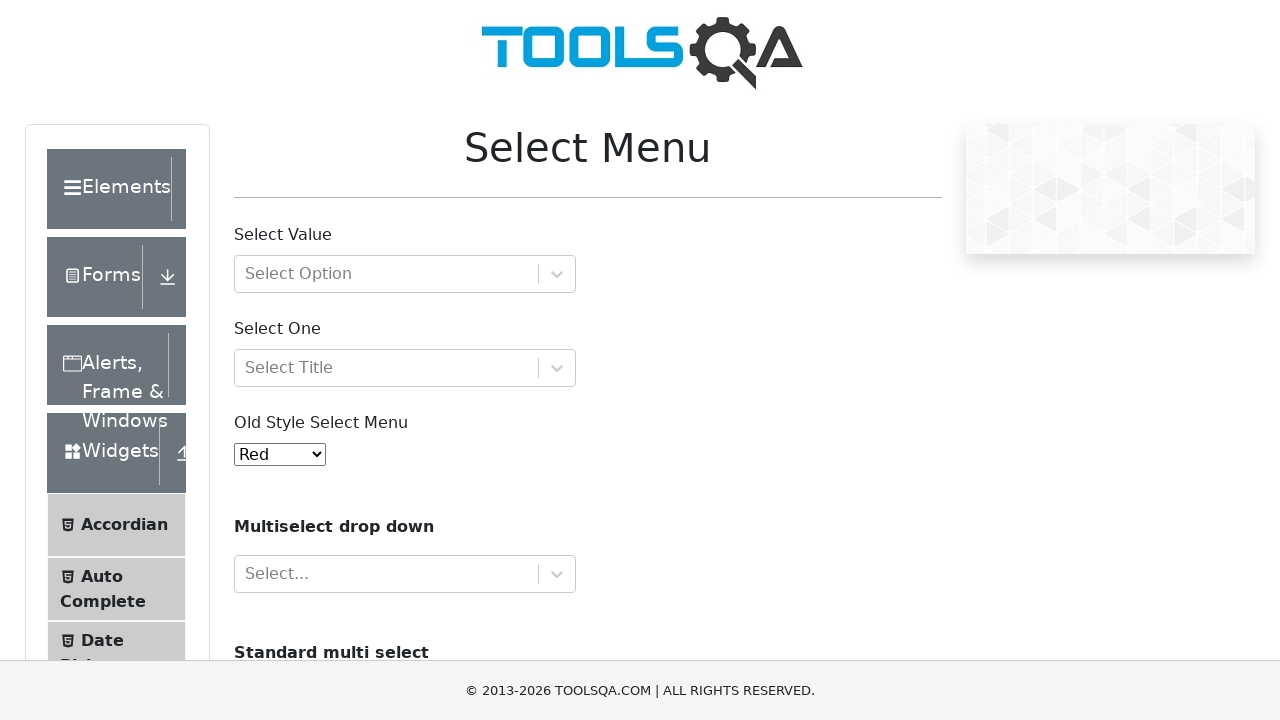

Located the multi-select dropdown with id 'cars'
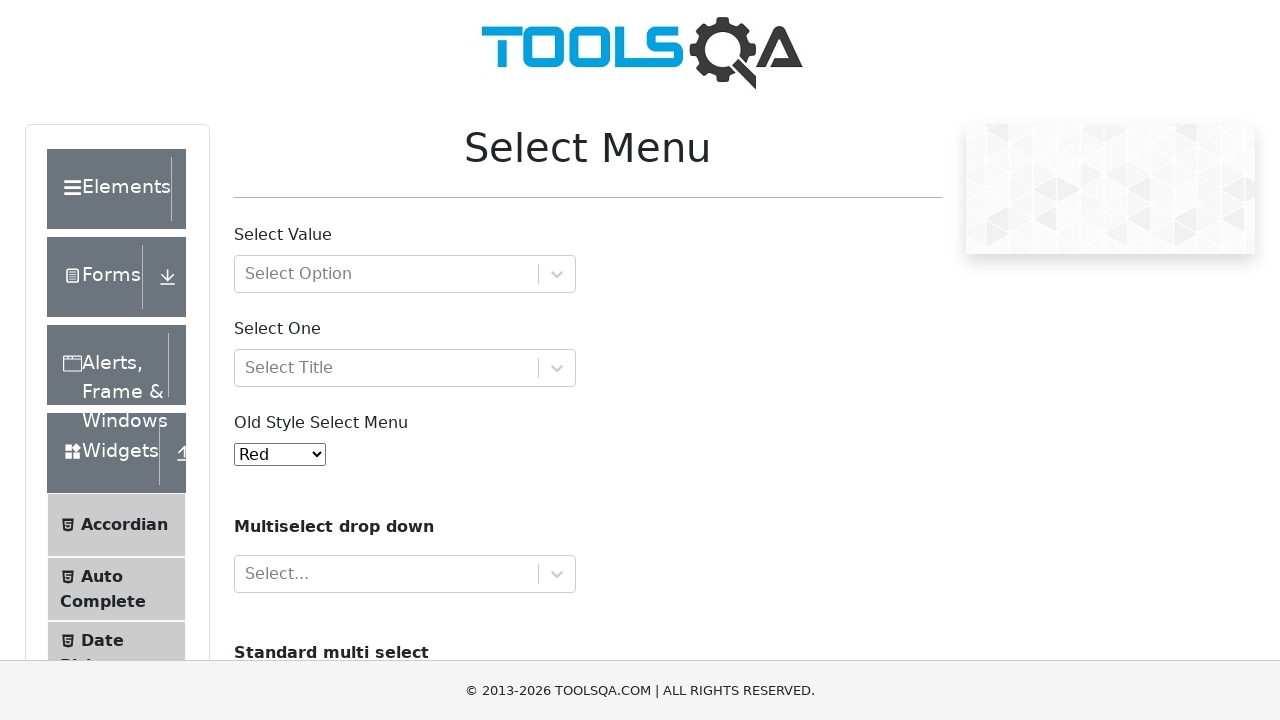

Selected multiple options: Opel, Audi, and Volvo on #cars
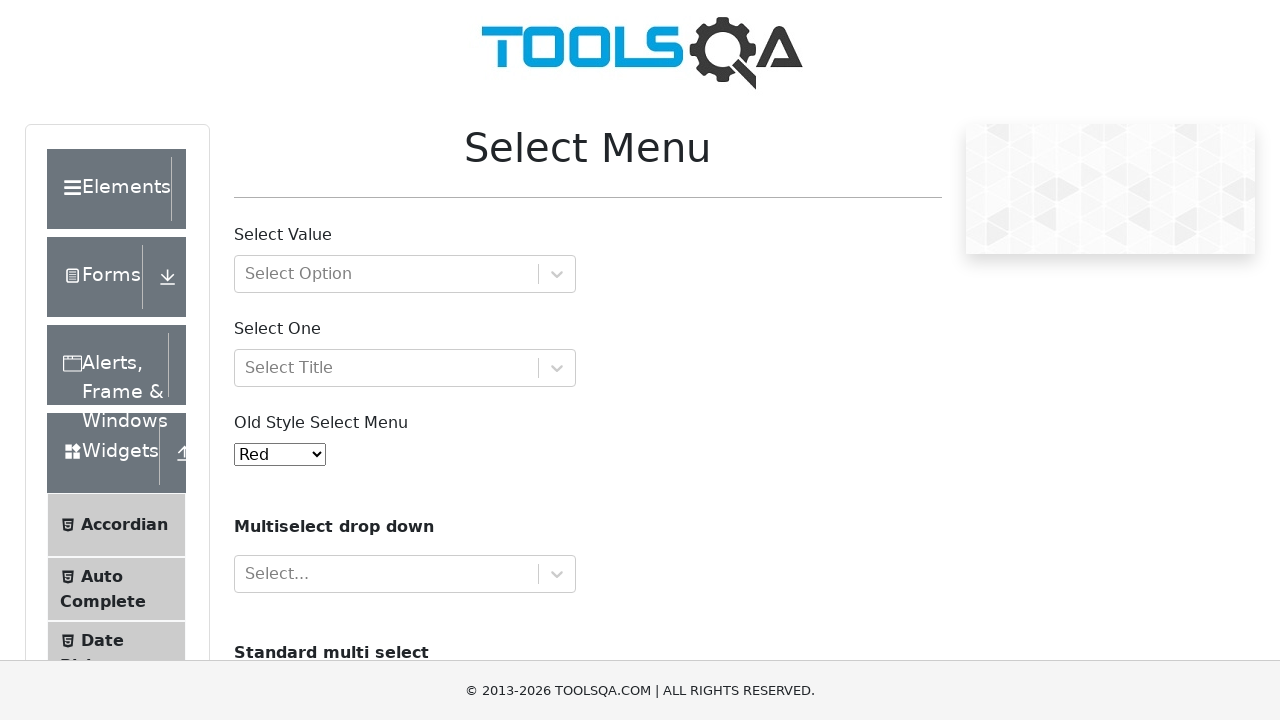

Waited 3 seconds for selections to settle
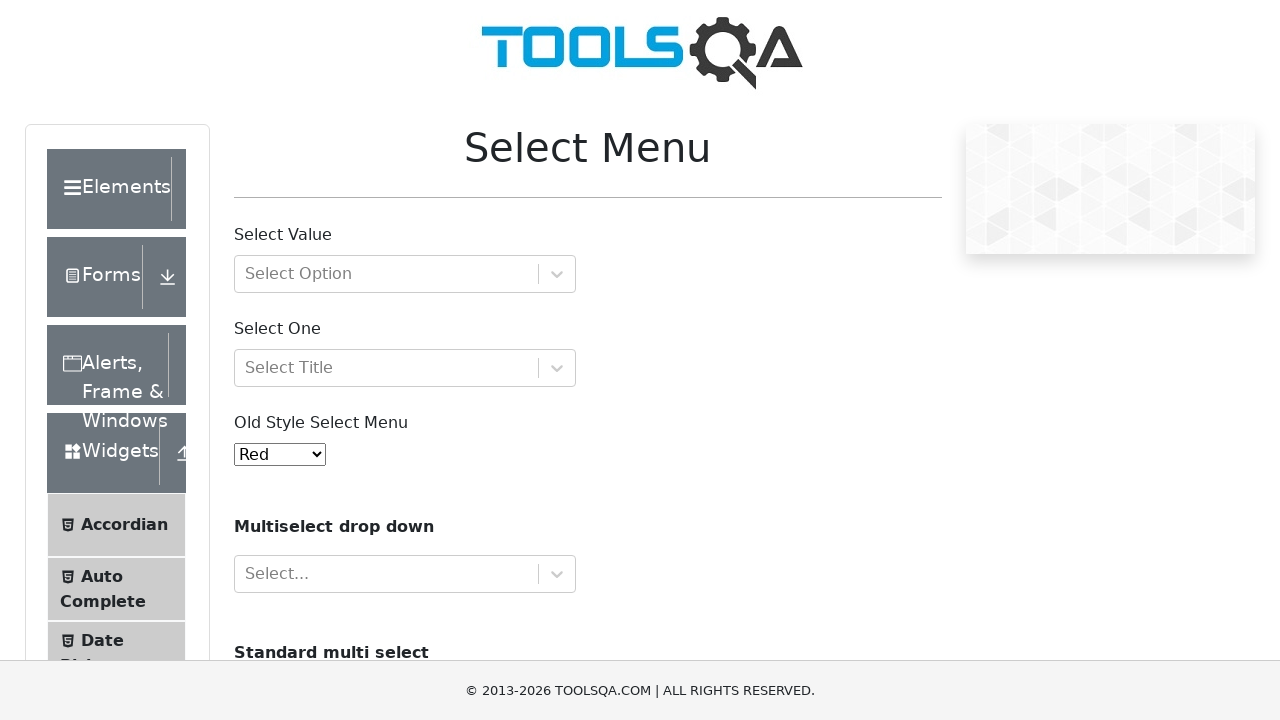

Pressed and held Control key
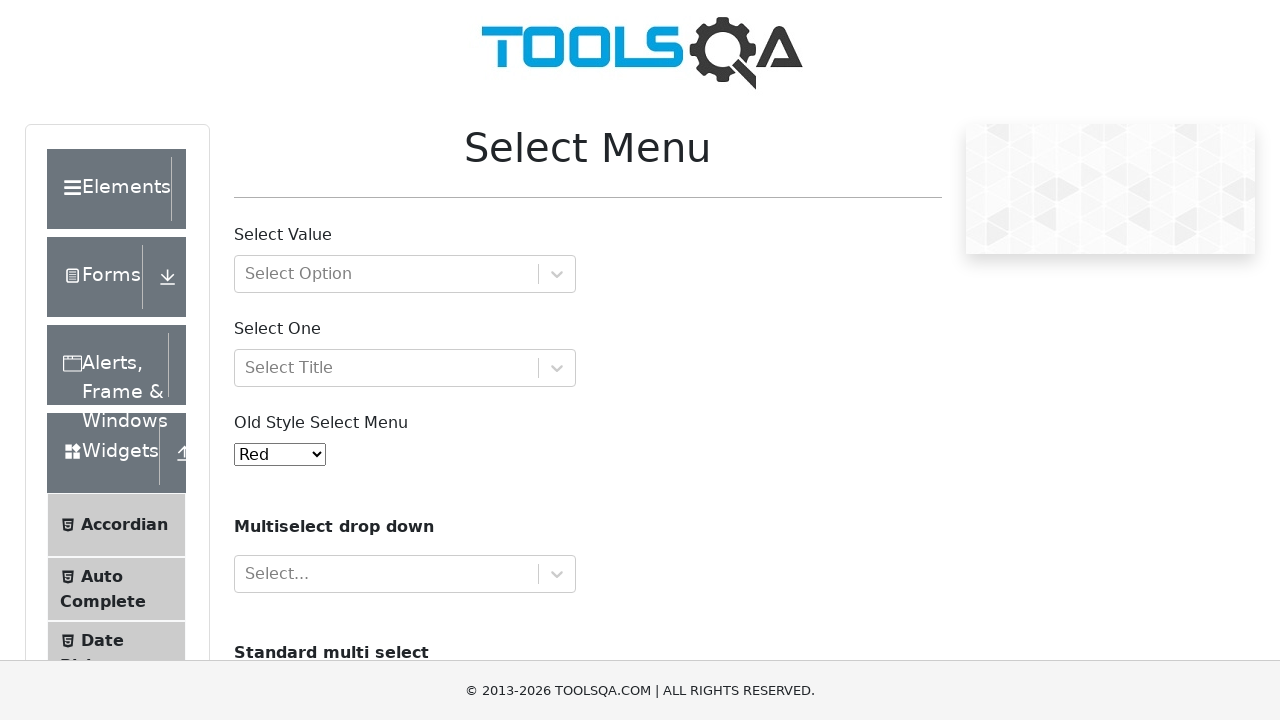

Clicked Opel option while holding Control to deselect it at (258, 360) on #cars option:has-text('Opel')
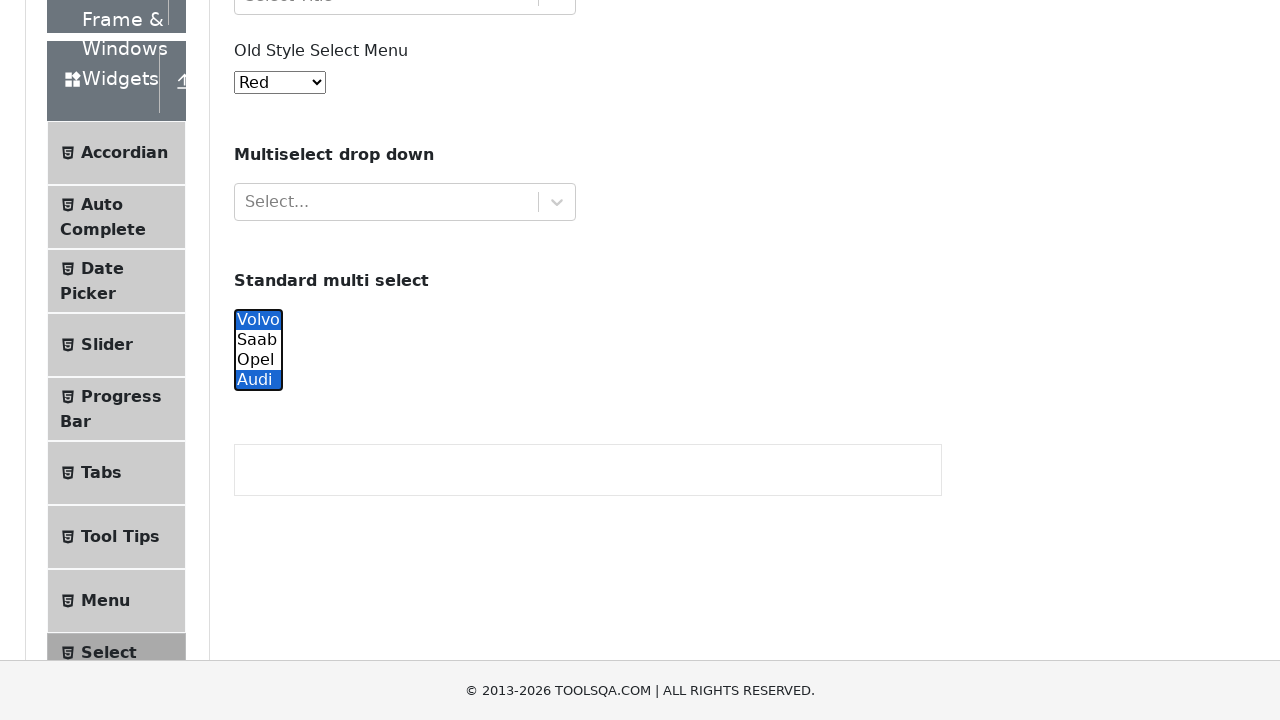

Released Control key
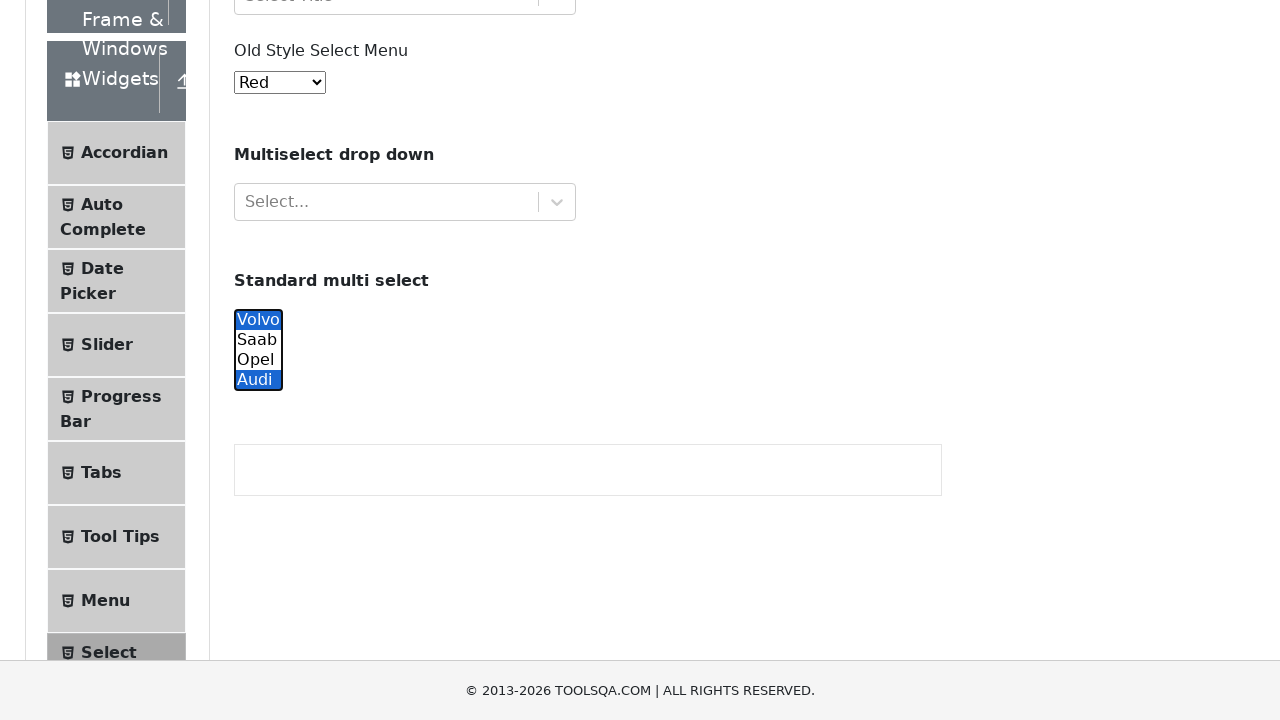

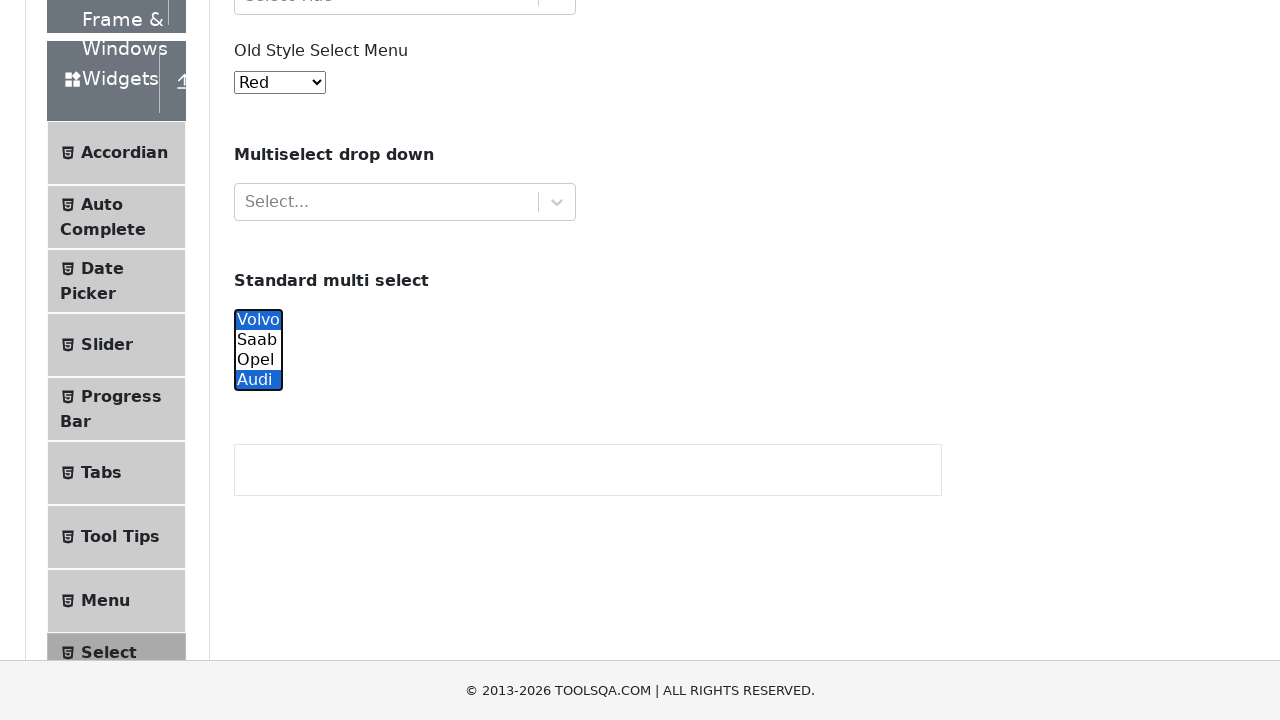